Clicks on the location input field for entering delivery address

Starting URL: https://www.pizzahut.co.in/

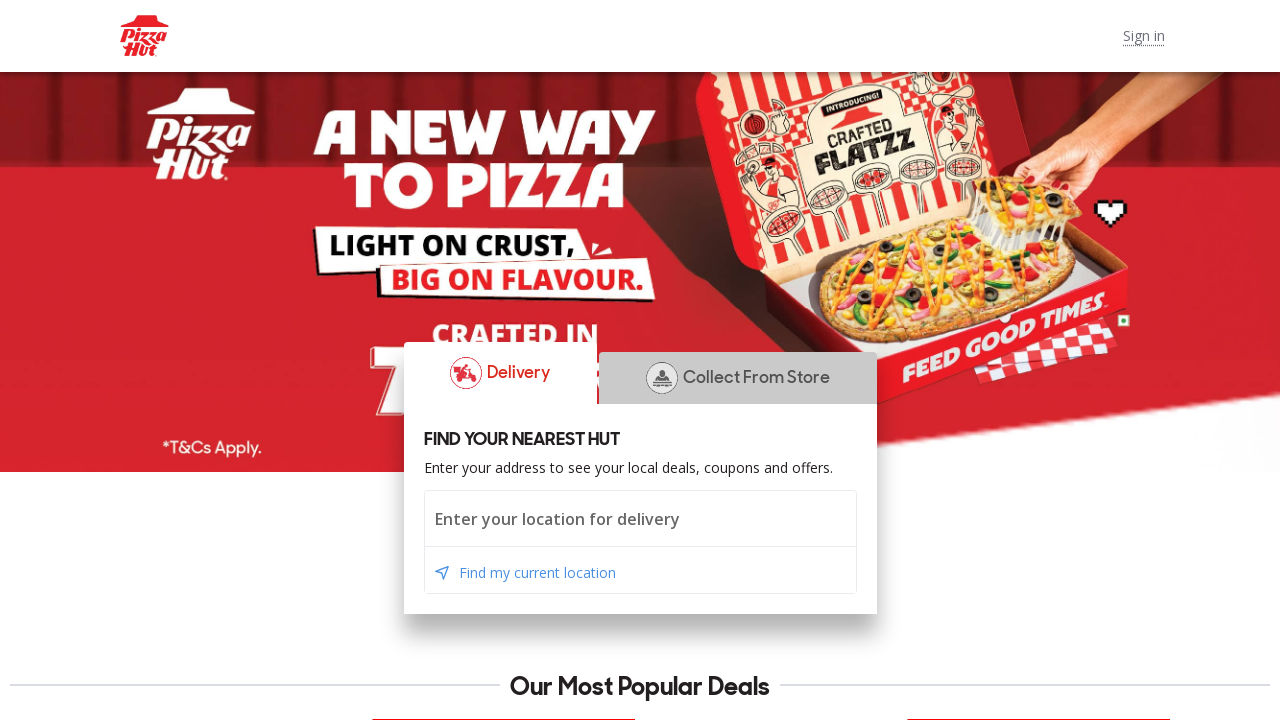

Clicked on the location input field to enter delivery address at (640, 519) on xpath=//input[@placeholder='Enter your location for delivery']
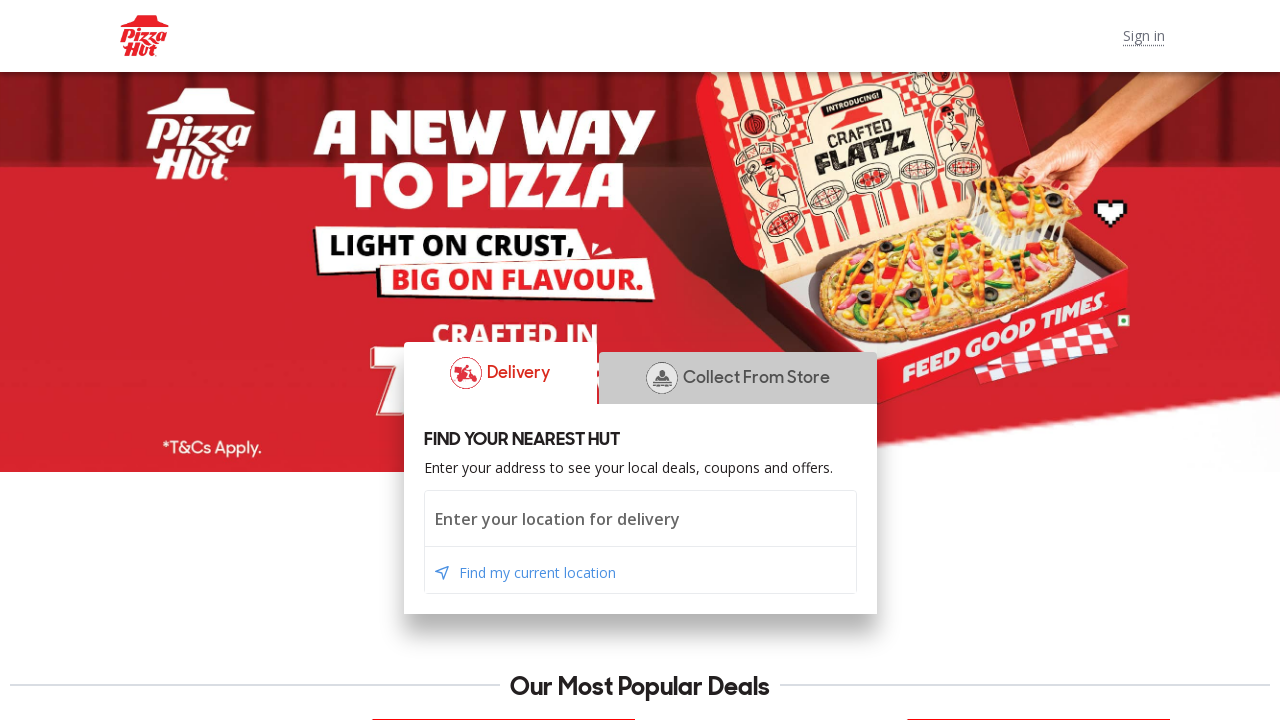

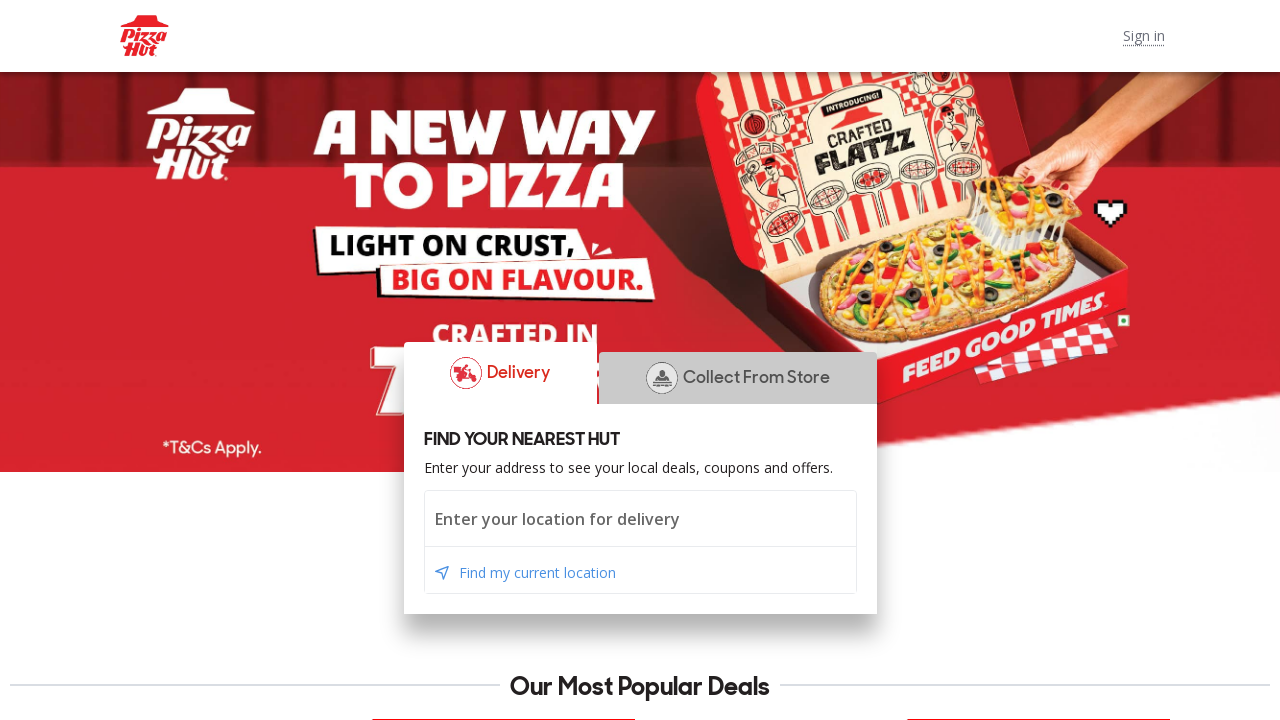